Tests window handling functionality by clicking a link that opens a new window, switching between windows, and extracting text from both parent and child windows

Starting URL: https://the-internet.herokuapp.com/

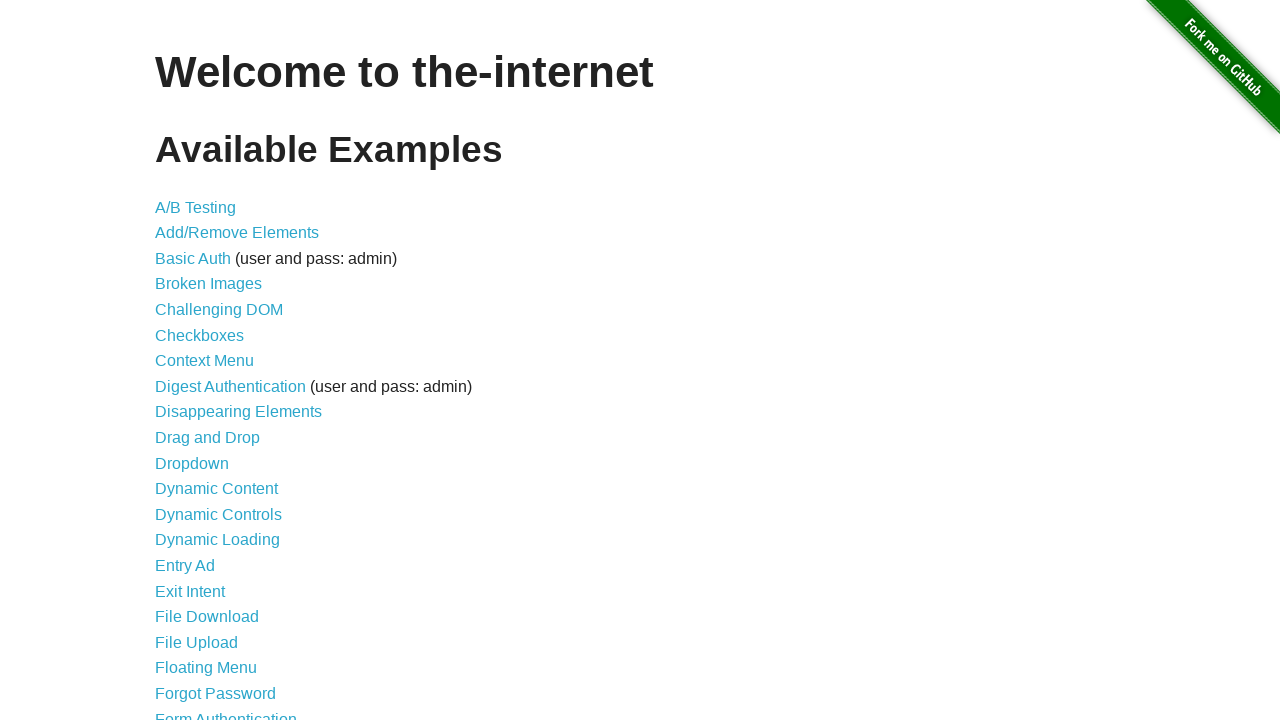

Clicked on 'Multiple Windows' link to navigate to window handling test page at (218, 369) on xpath=//li/a[text()='Multiple Windows']
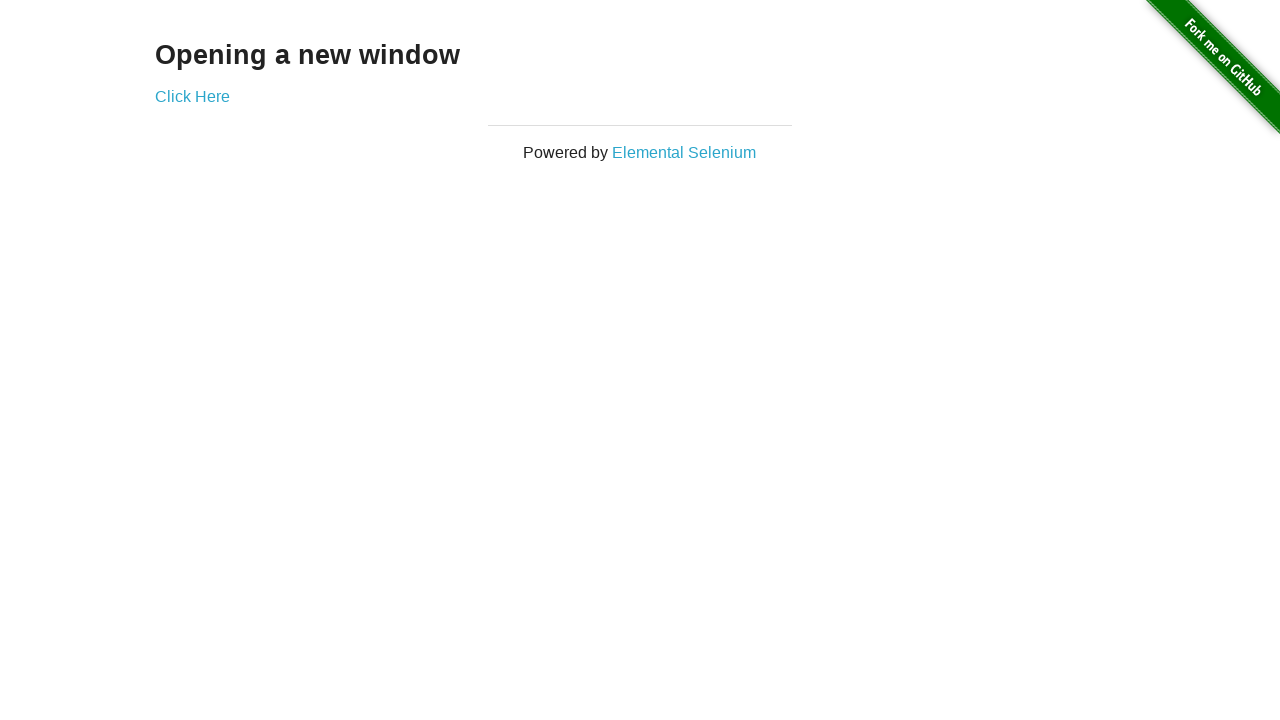

Clicked 'Click Here' link which opened a new window at (192, 96) on a:text('Click Here')
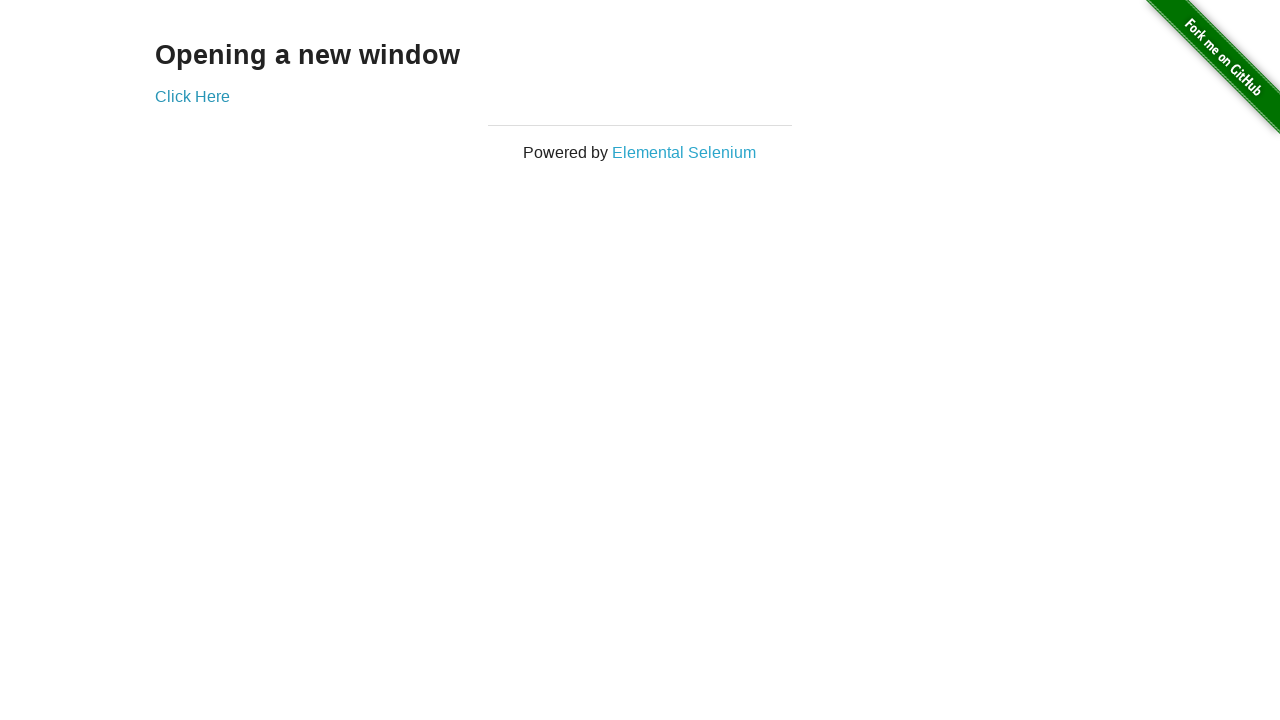

Successfully captured the new window/page object
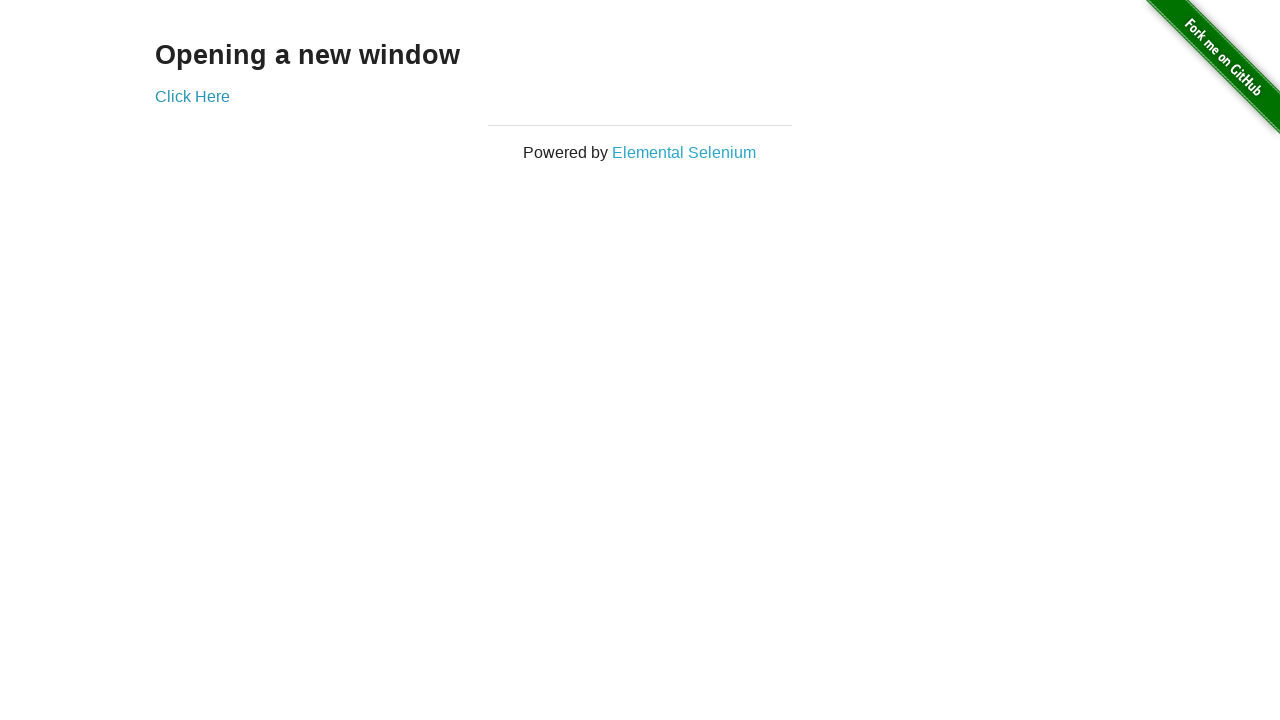

Extracted text content from the child window's example div
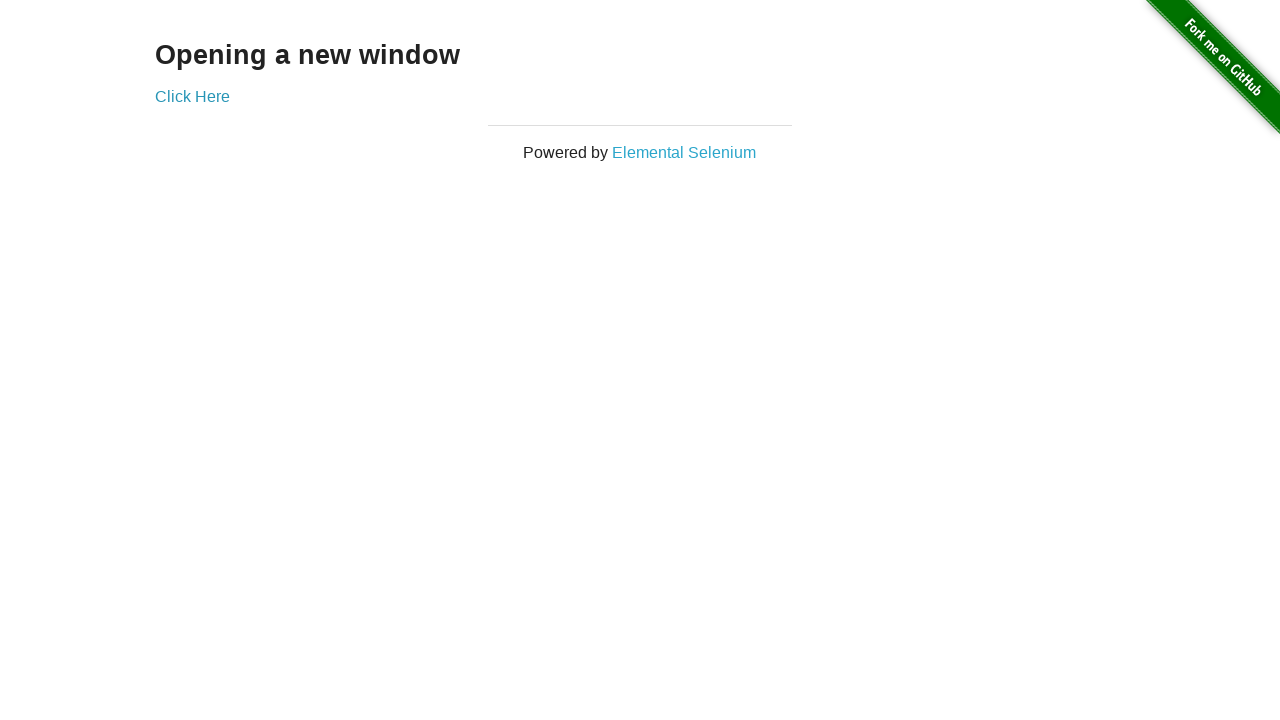

Extracted text content from the parent window's h3 heading
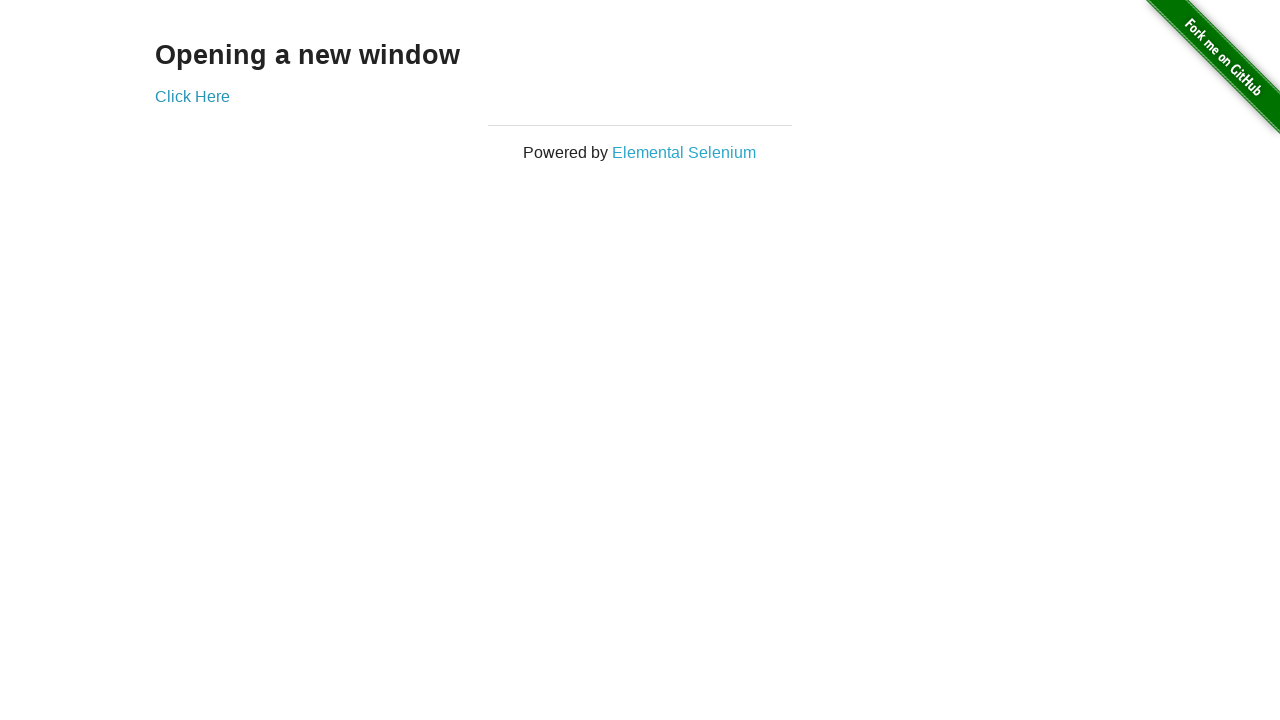

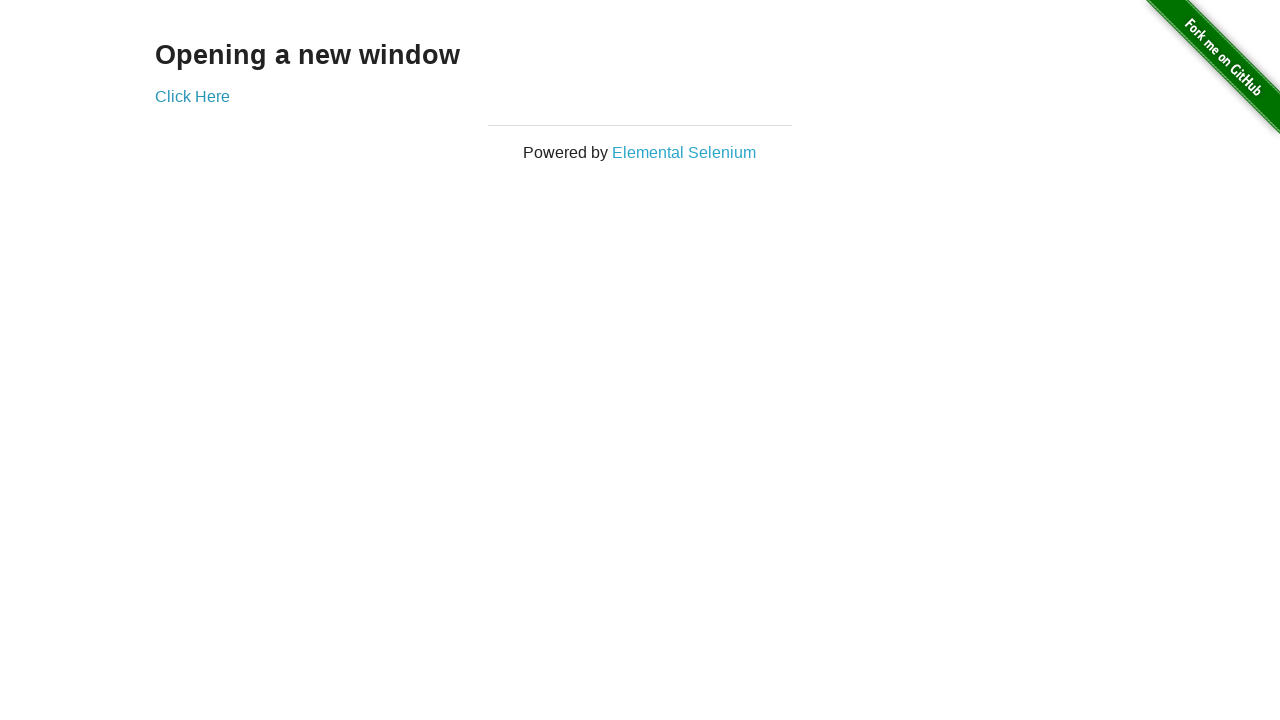